Tests input field functionality by clearing and filling two different input fields on a Selenium test page

Starting URL: https://www.selenium.dev/selenium/web/inputs.html

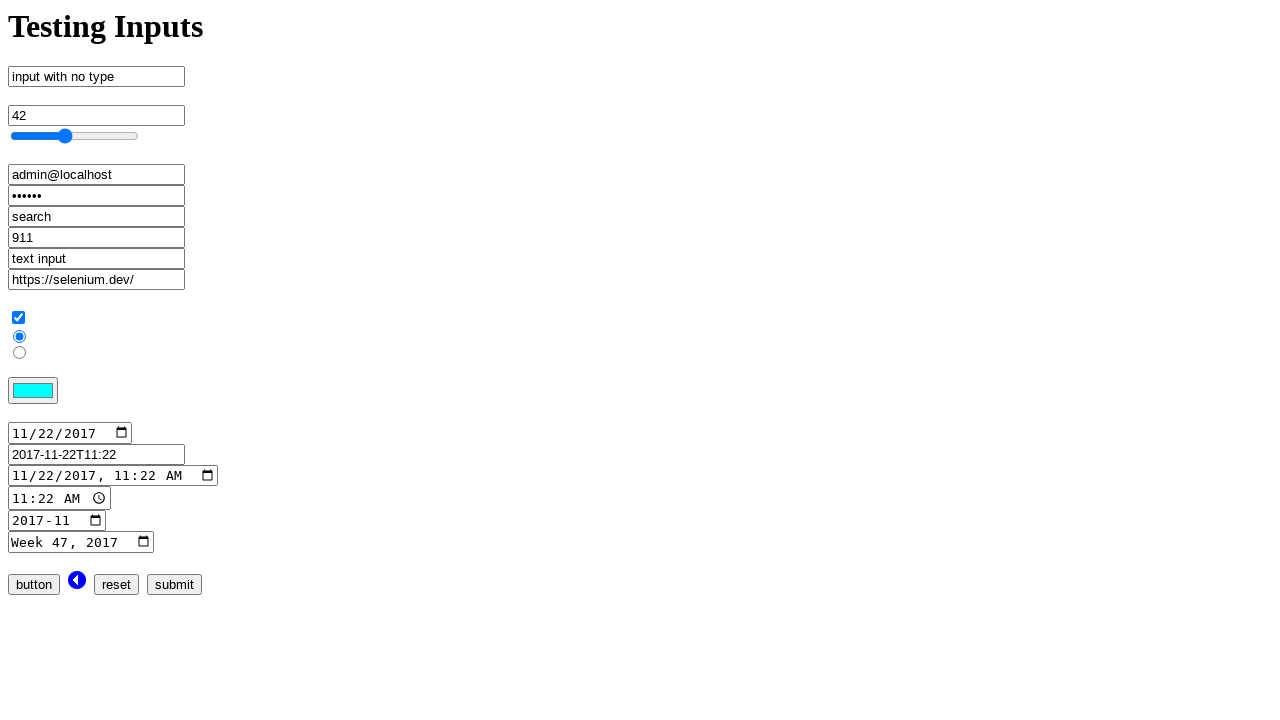

Filled first input field (no_type) with 'TestUserInput12345' on input[name='no_type']
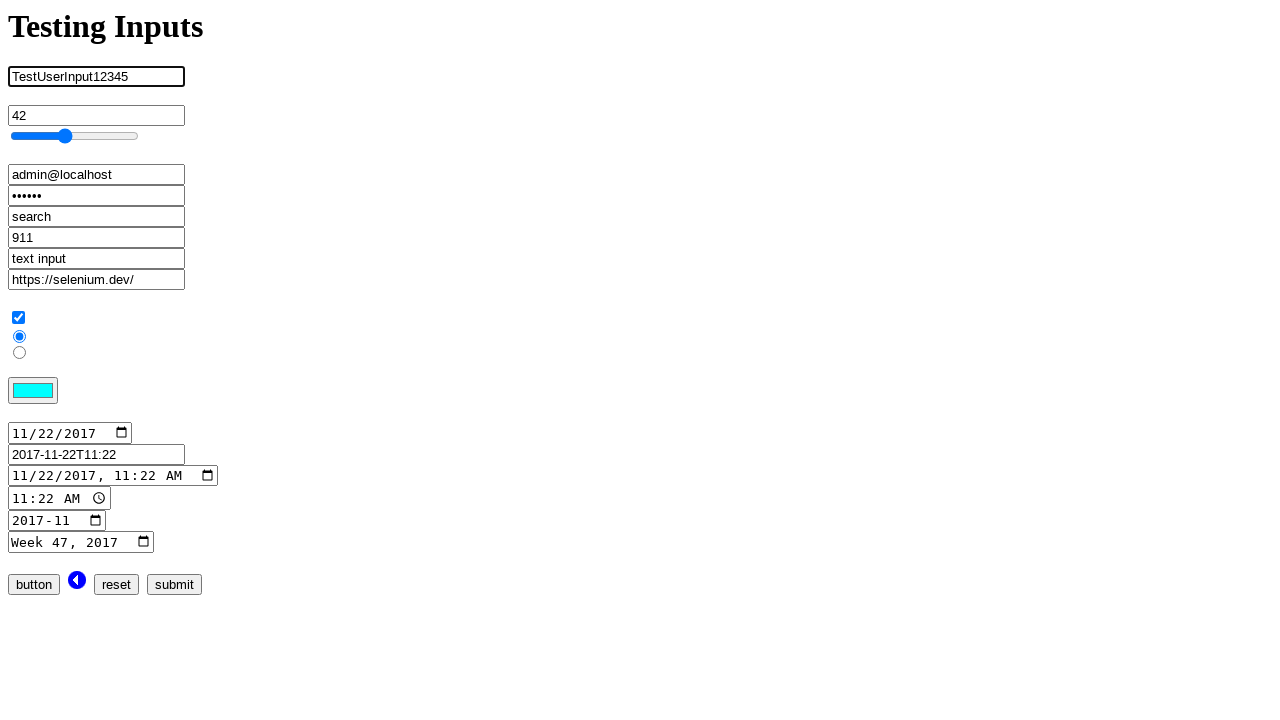

Second input field became visible
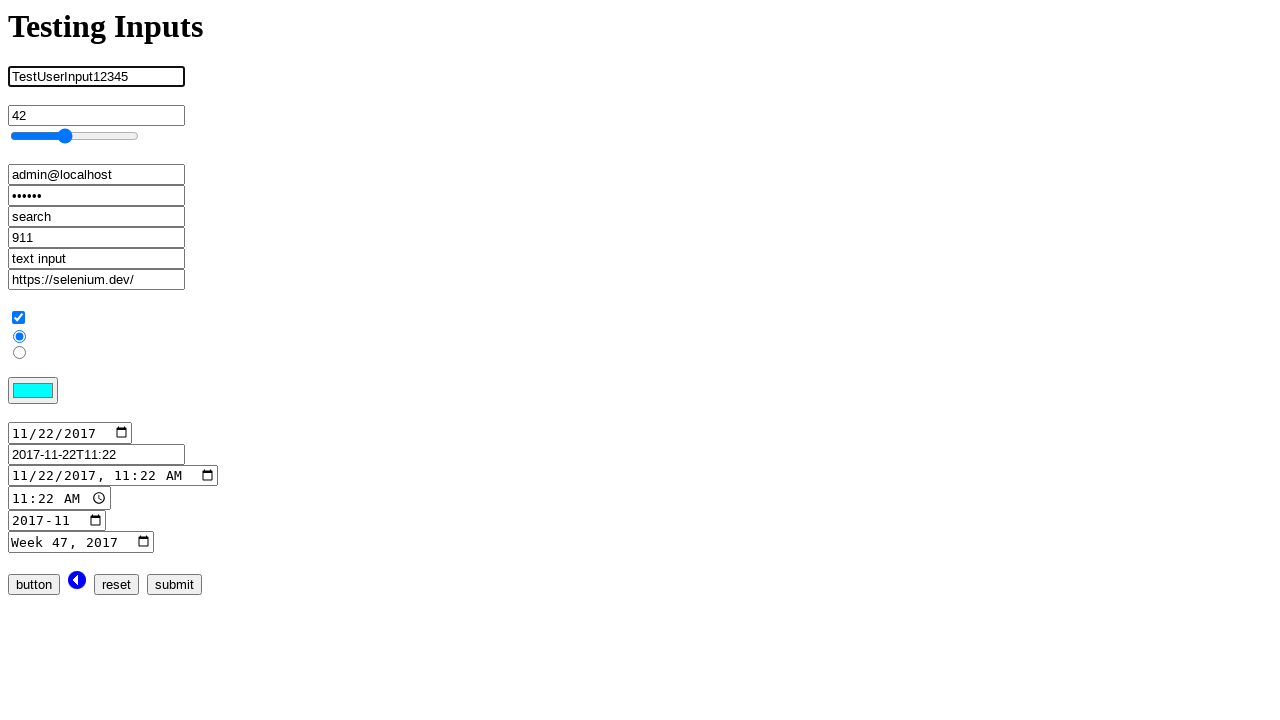

Filled second input field with 'AnotherTestInput98765' on xpath=/html/body/form/input[5]
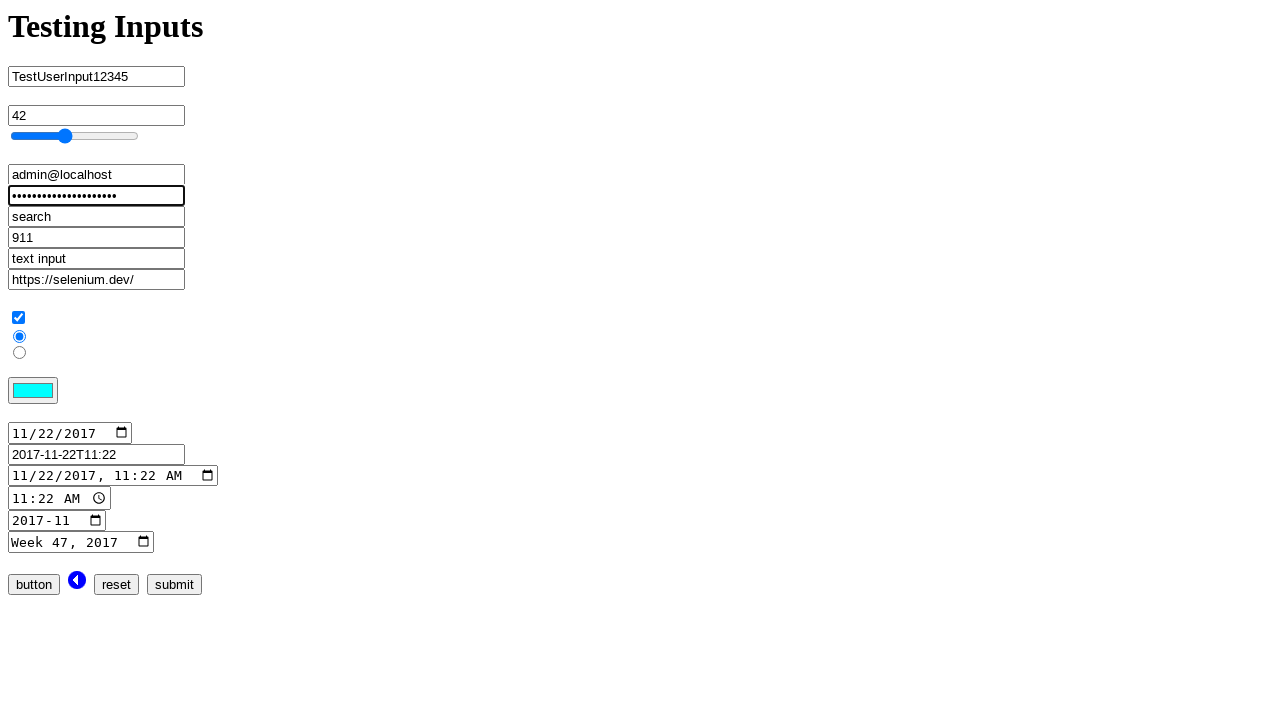

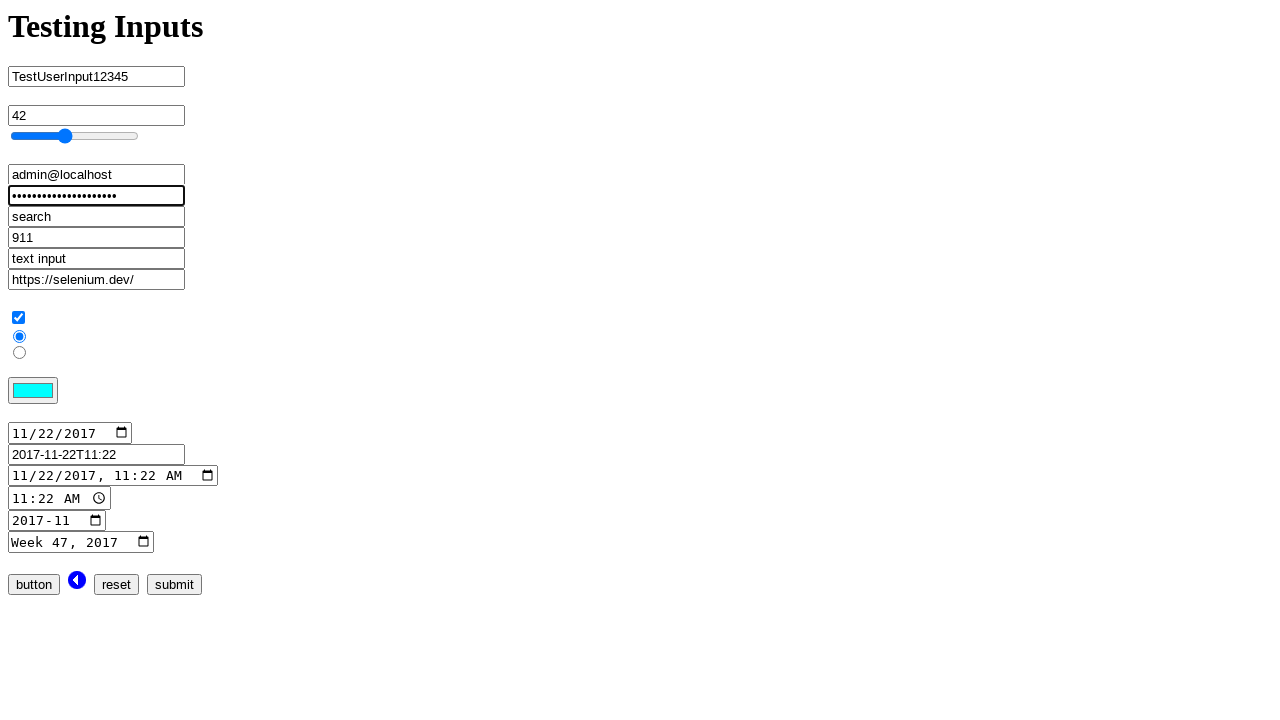